Tests the RedBus bus search functionality by entering source city (Pune), destination city (Hyderabad), and clicking the search button to find available buses.

Starting URL: https://www.redbus.com/

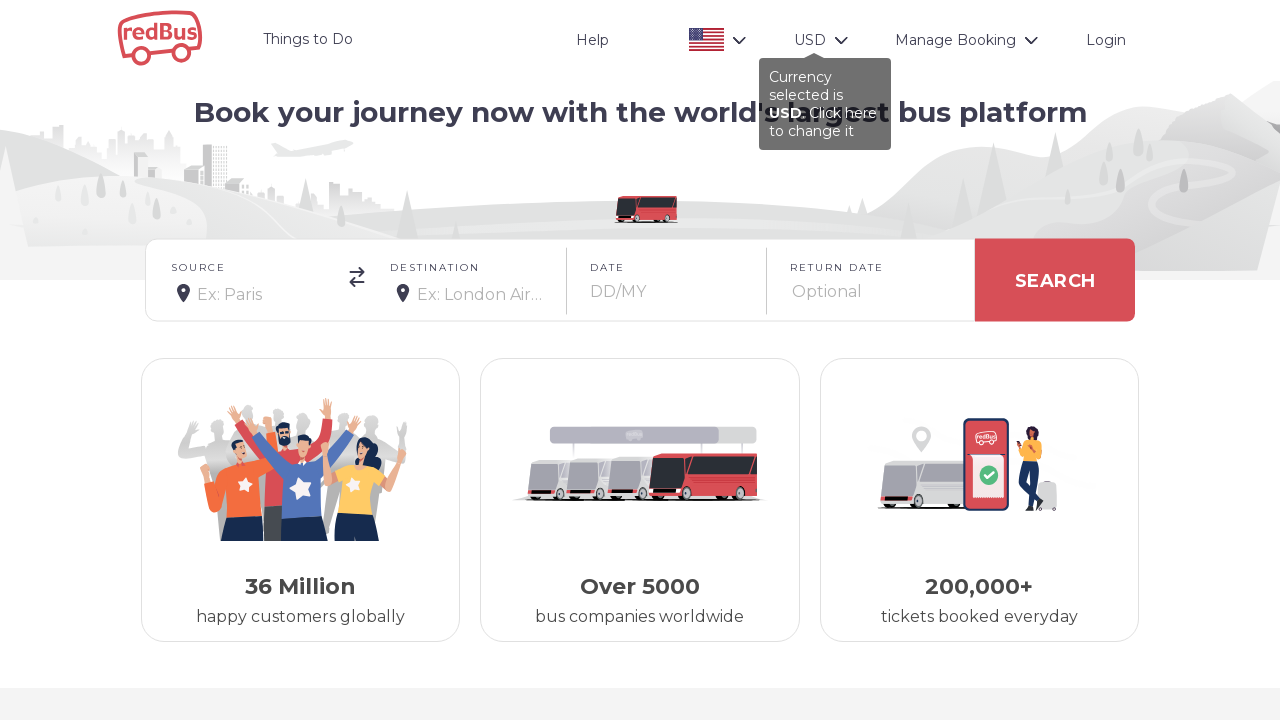

Waited for source city field to be visible
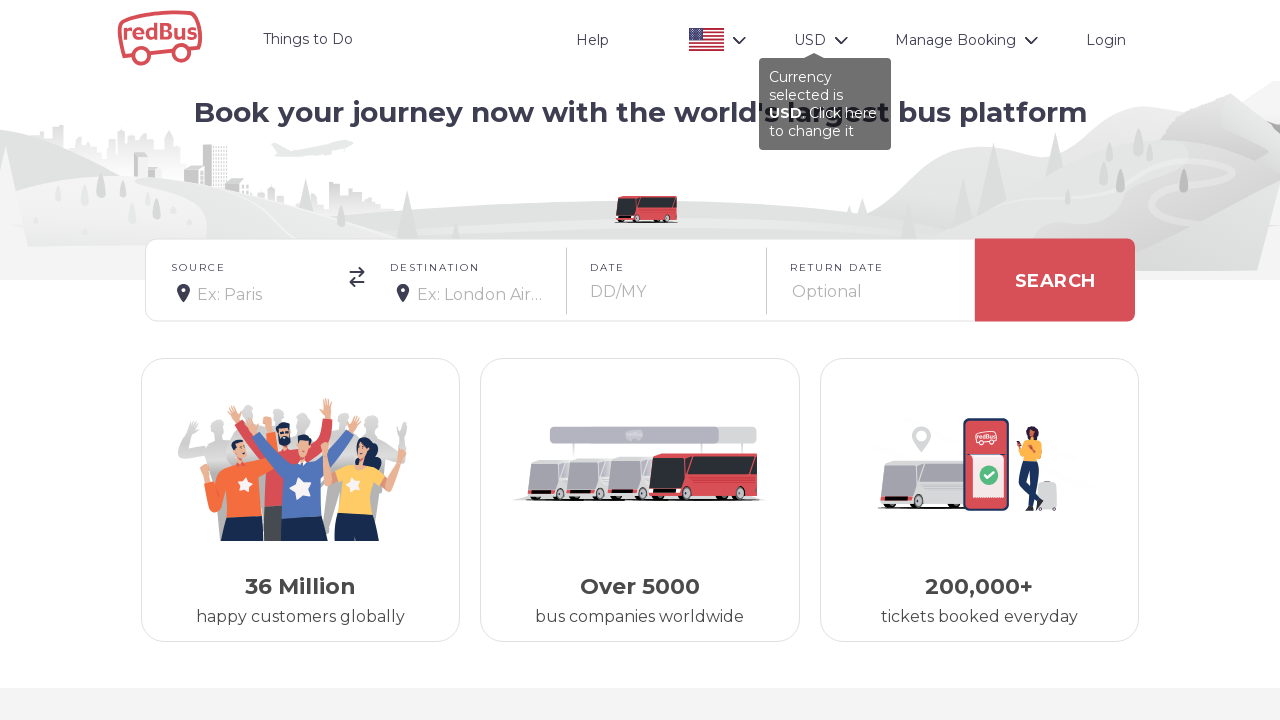

Filled source city field with 'Pune' on #src
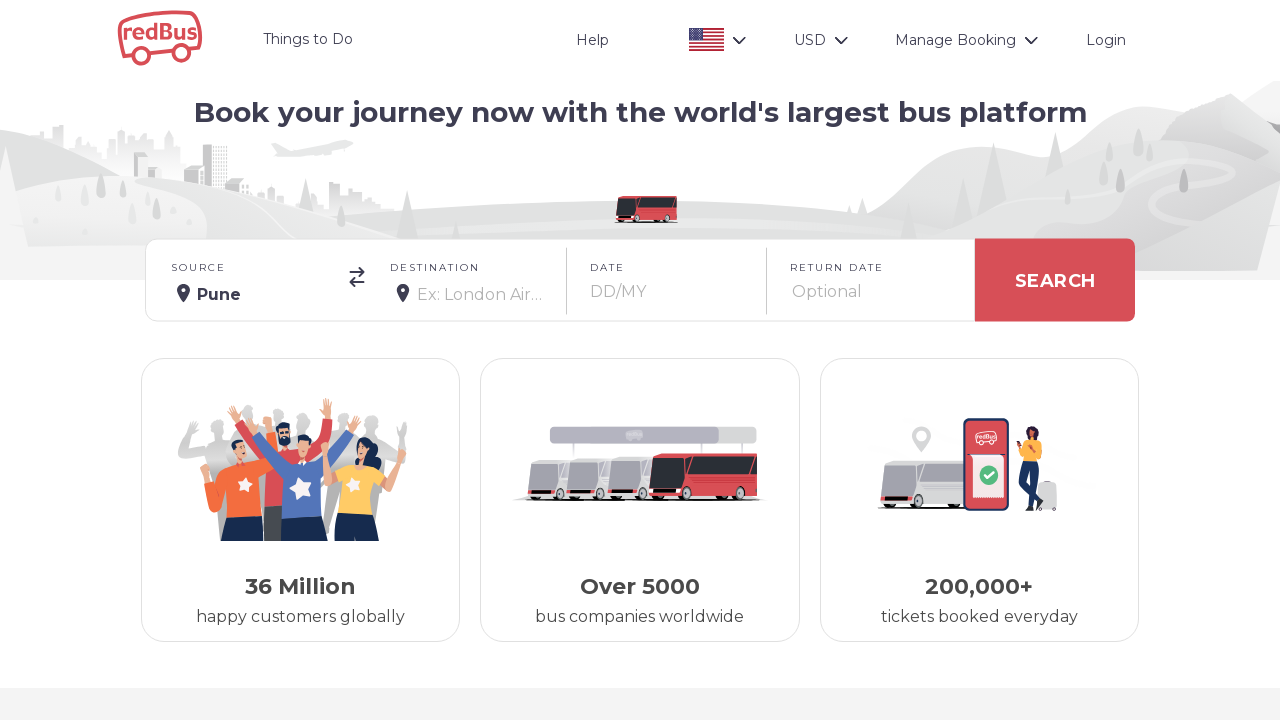

Pressed Enter to confirm source city selection
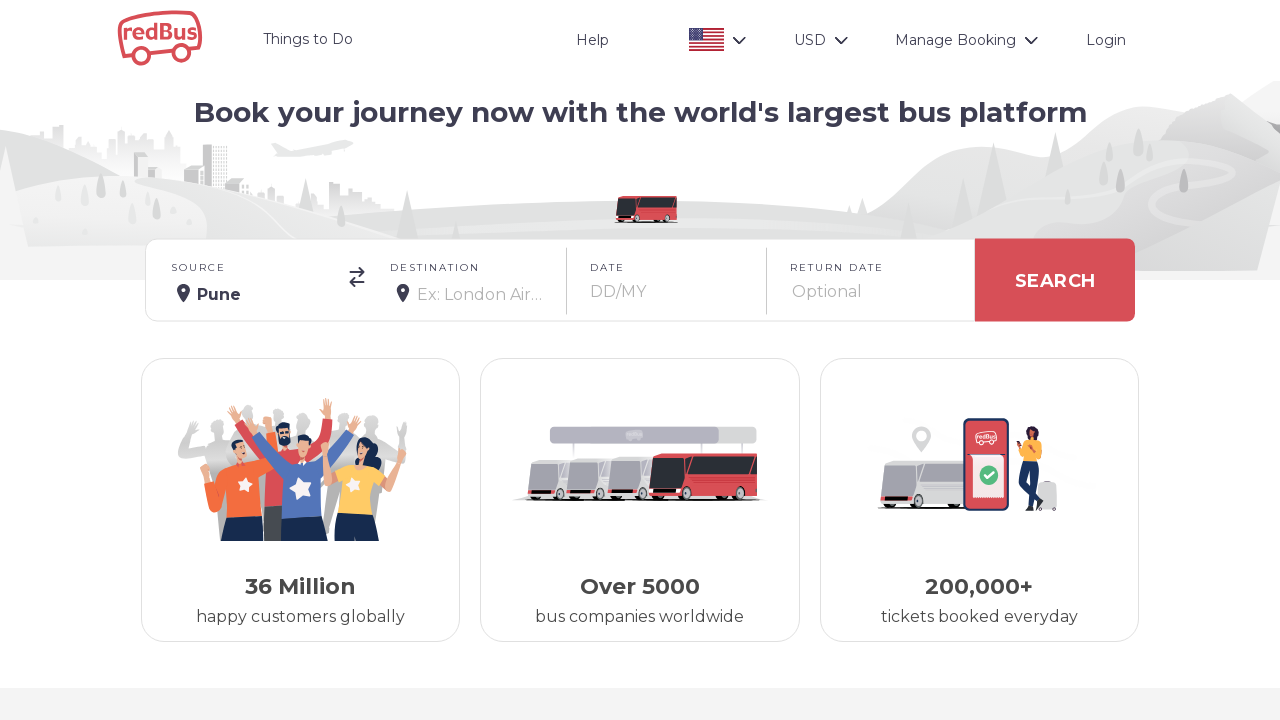

Waited for destination city field to be visible
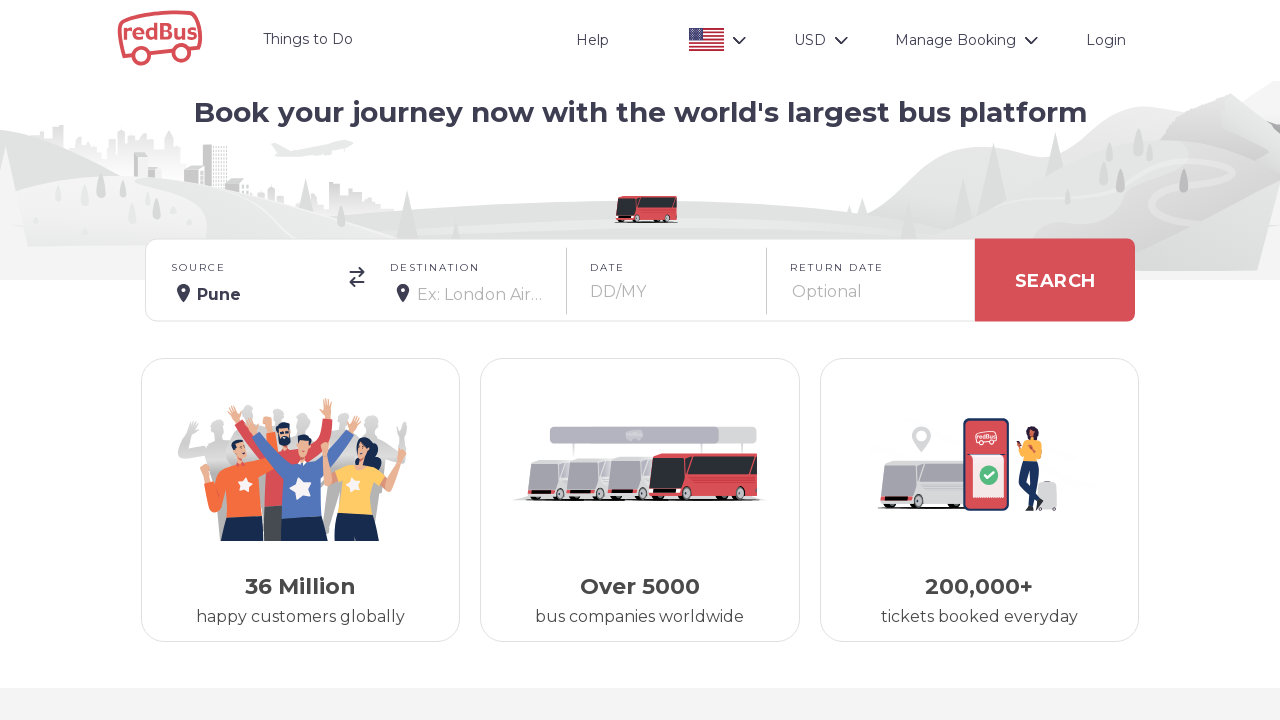

Filled destination city field with 'Hyderabad' on #dest
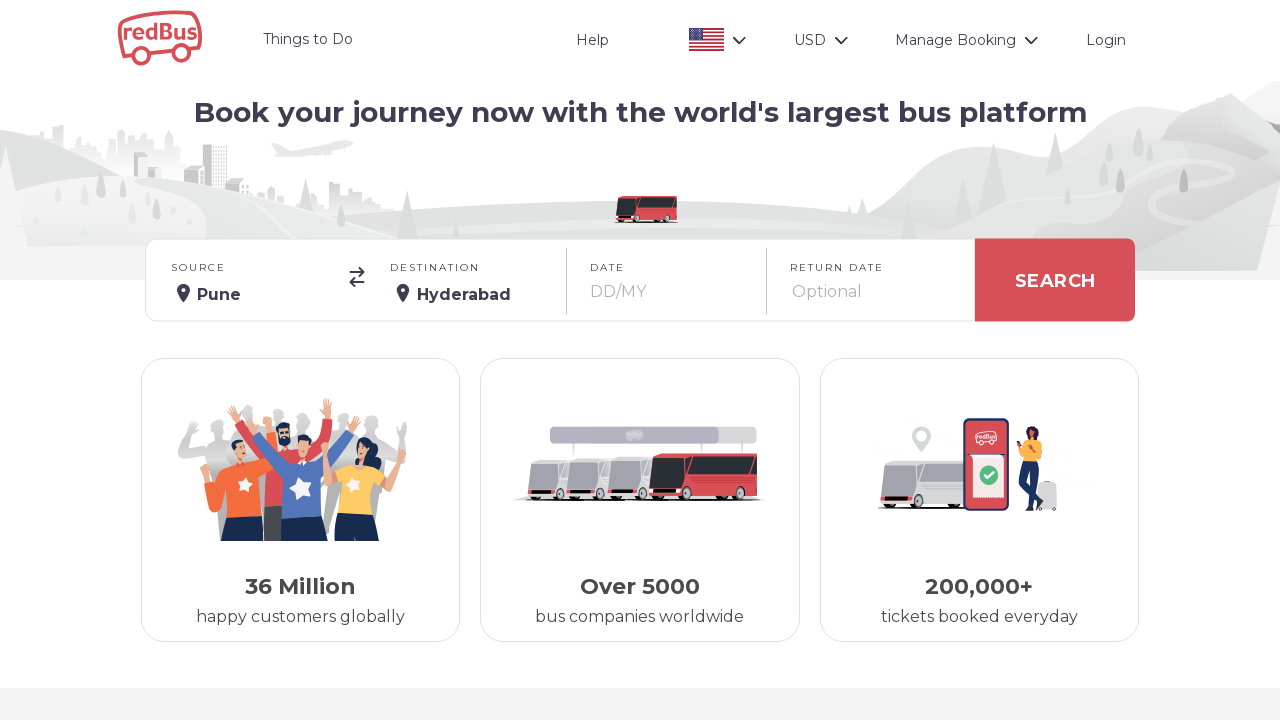

Waited for search button to be visible
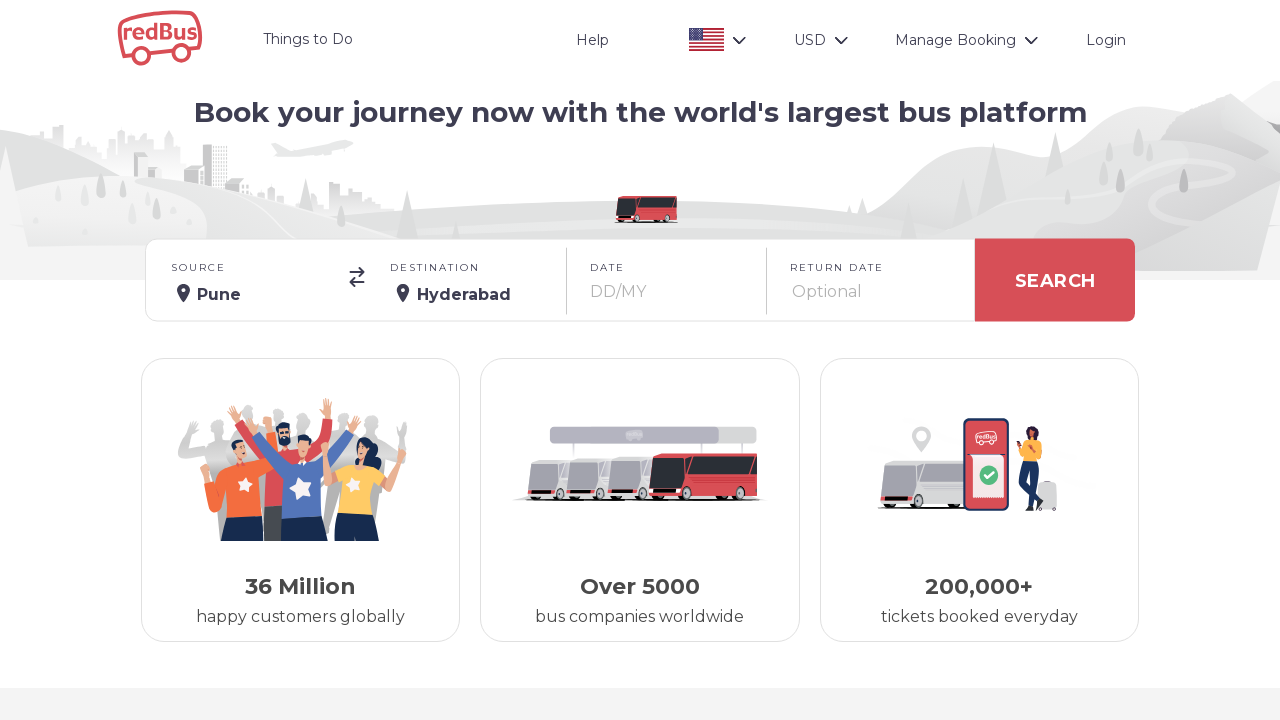

Clicked search button to find available buses from Pune to Hyderabad at (1055, 280) on #search_butn
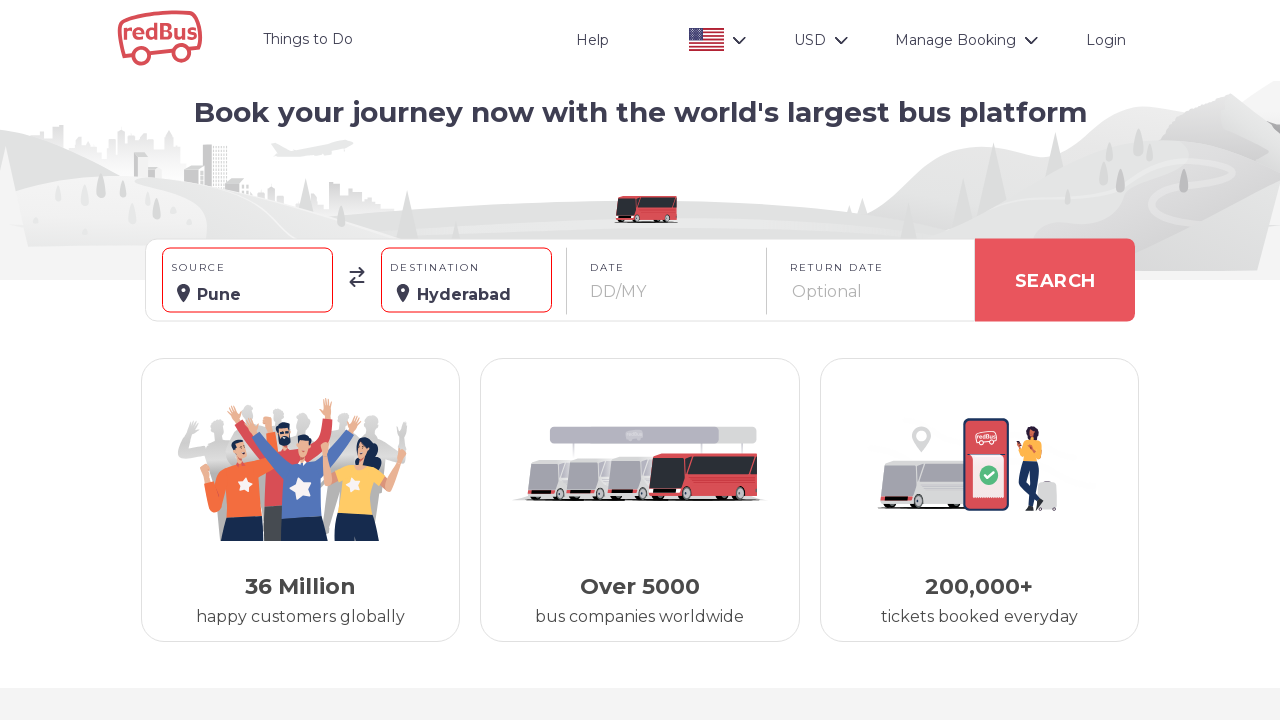

Bus search results loaded successfully
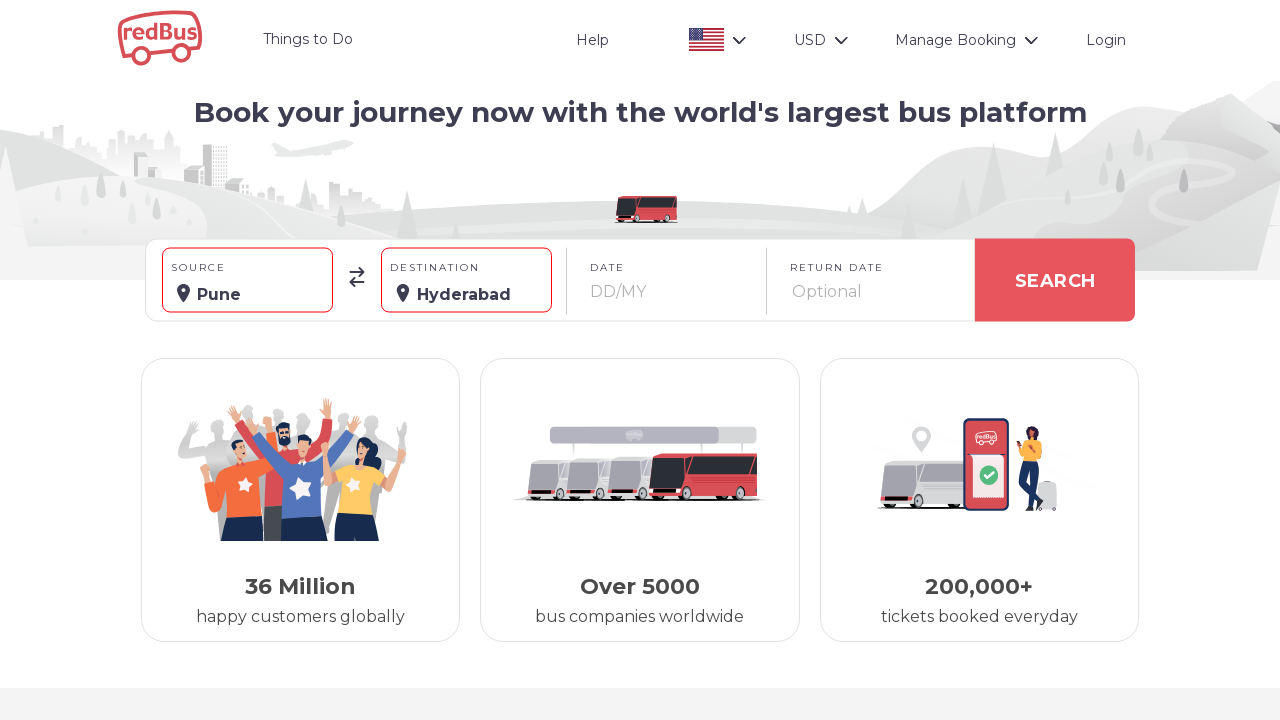

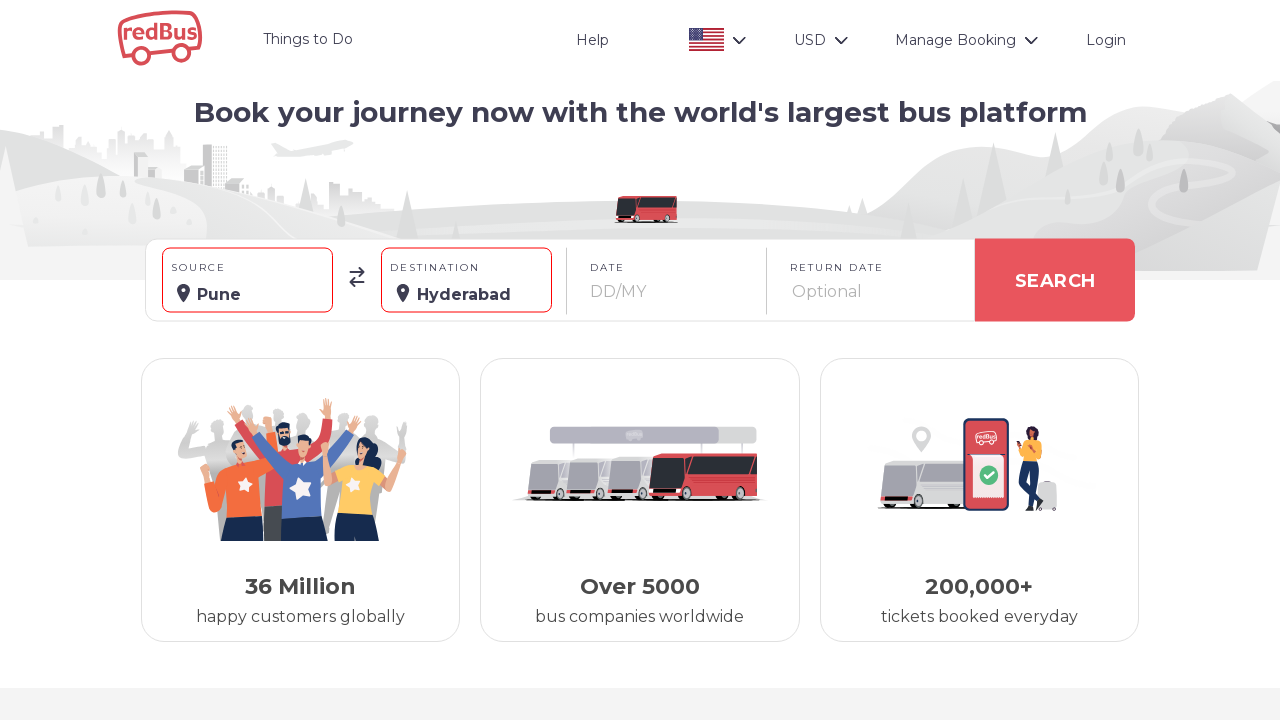